Tests the Bacon Ipsum generator with maximum paragraph setting (99) and verifies that 99 paragraphs are generated.

Starting URL: http://baconipsum.com

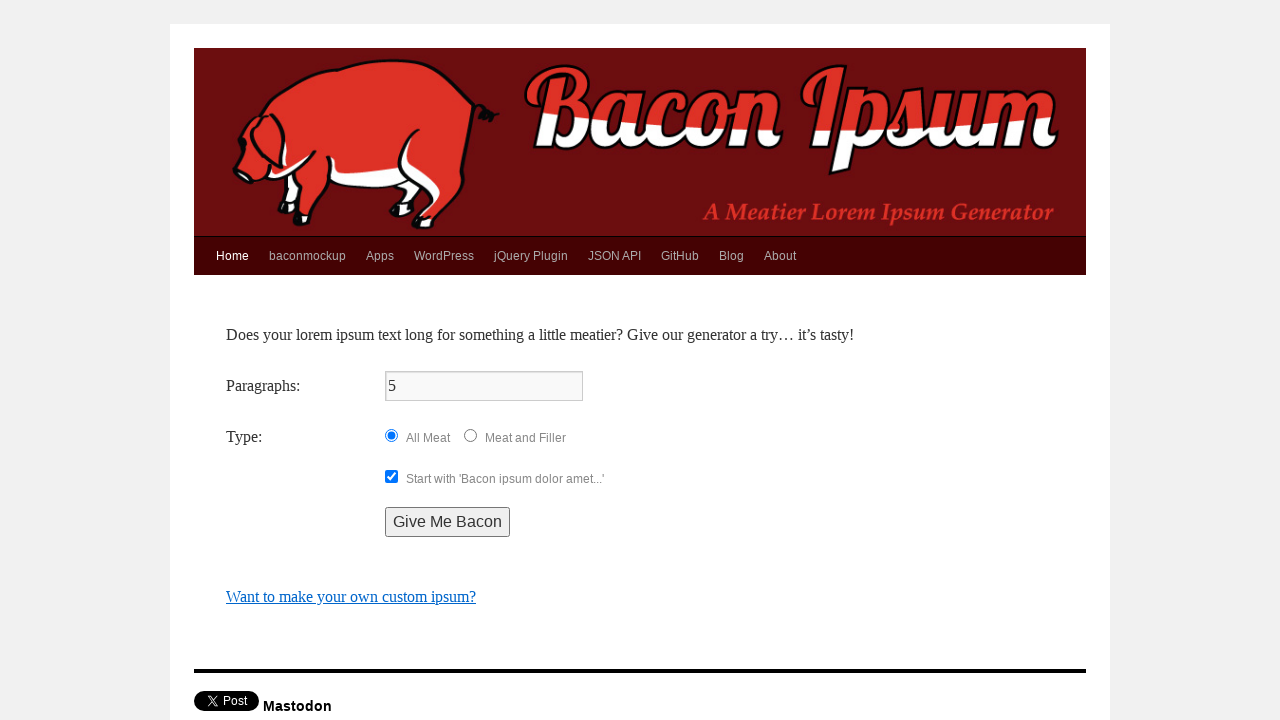

Filled paragraphs field with '99' on input[name='paras']
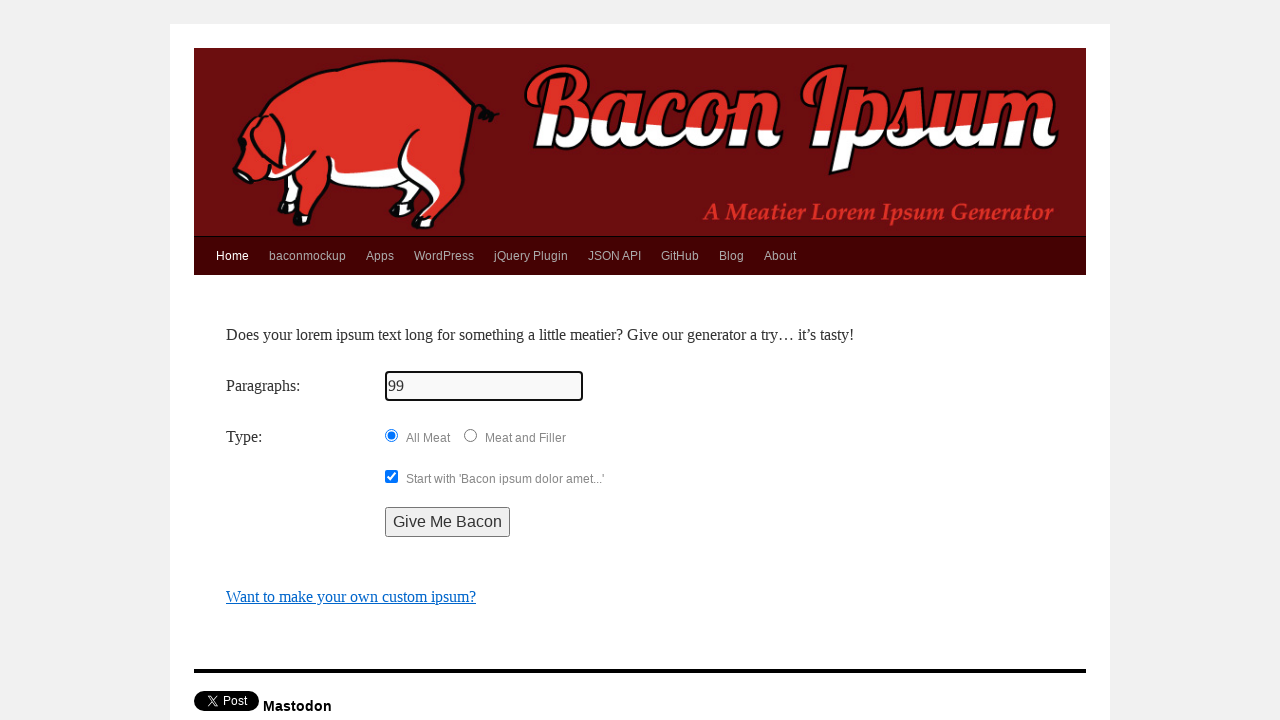

Clicked submit button to generate 99 paragraphs at (447, 522) on input[type='submit'], button[type='submit']
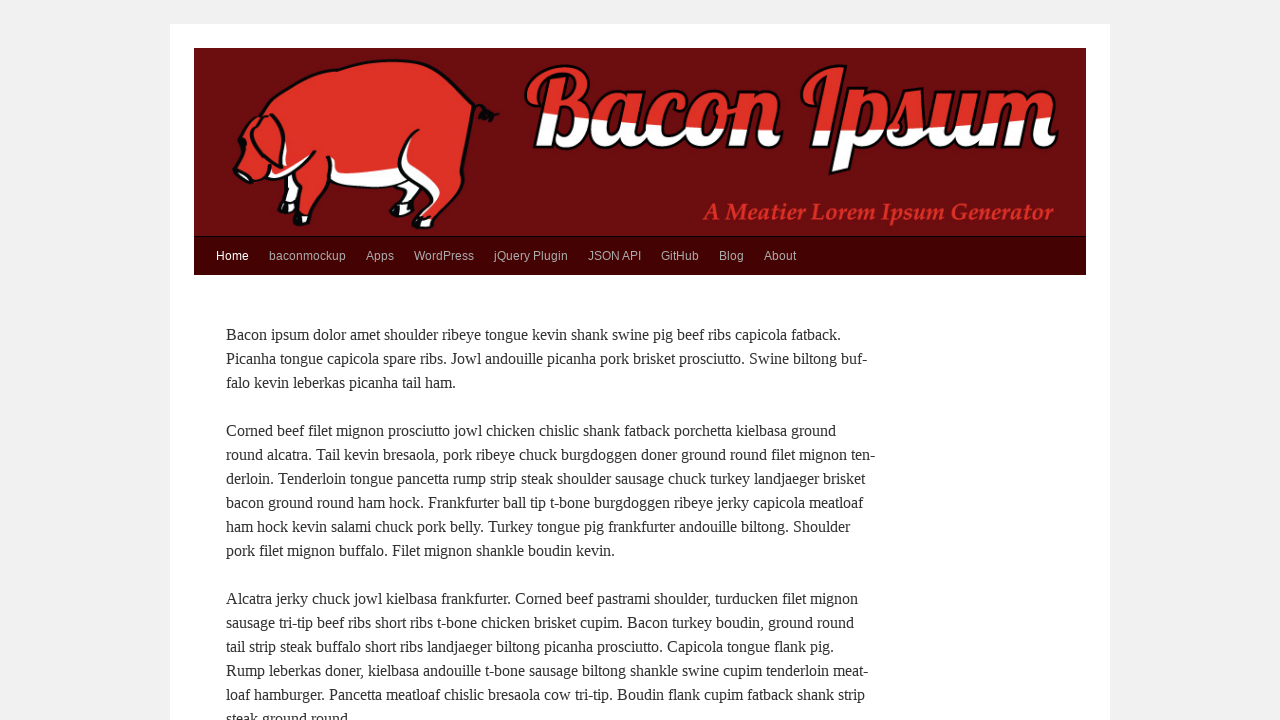

Verified that all 99 paragraphs have loaded
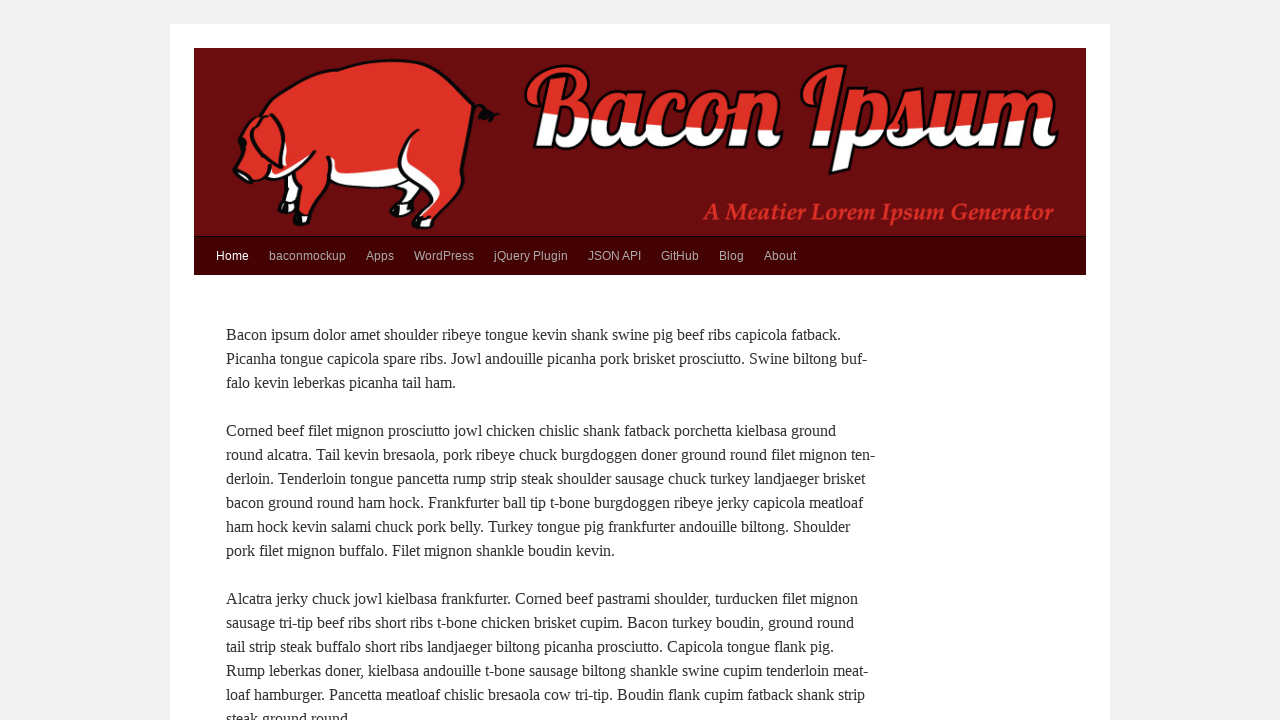

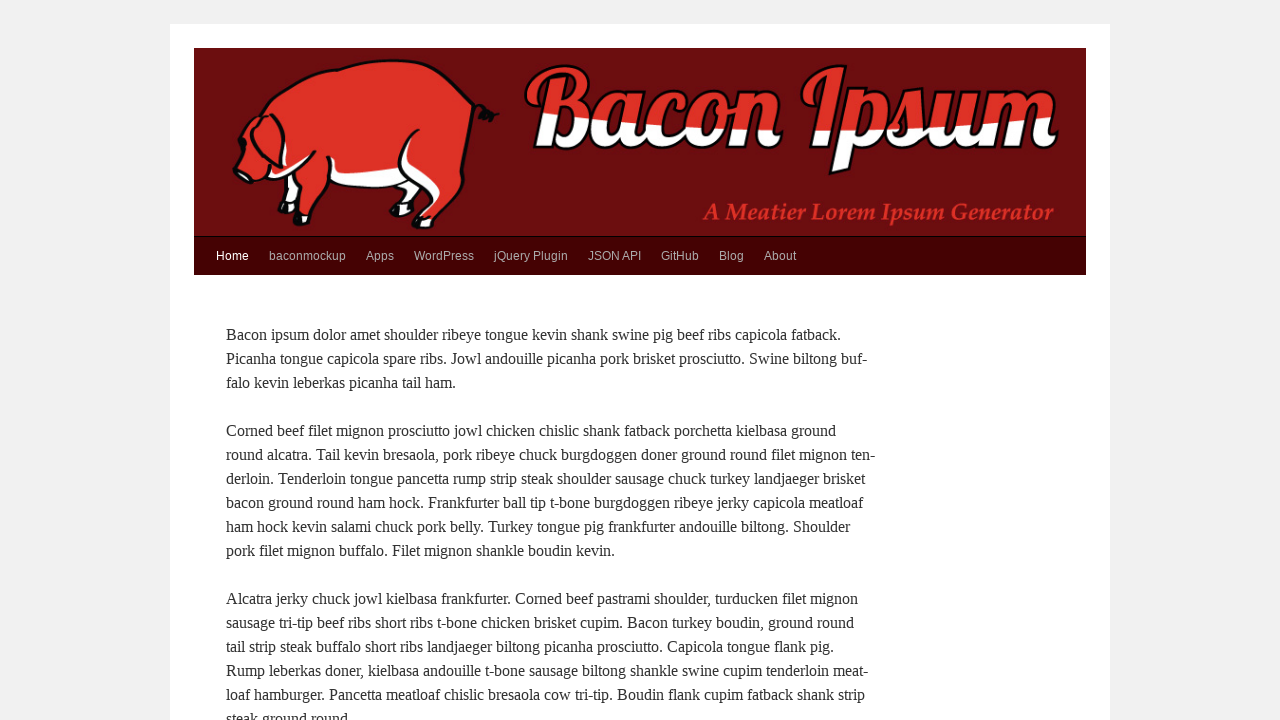